Verifies the GoDaddy homepage loads correctly by checking the title and URL

Starting URL: https://www.godaddy.com/

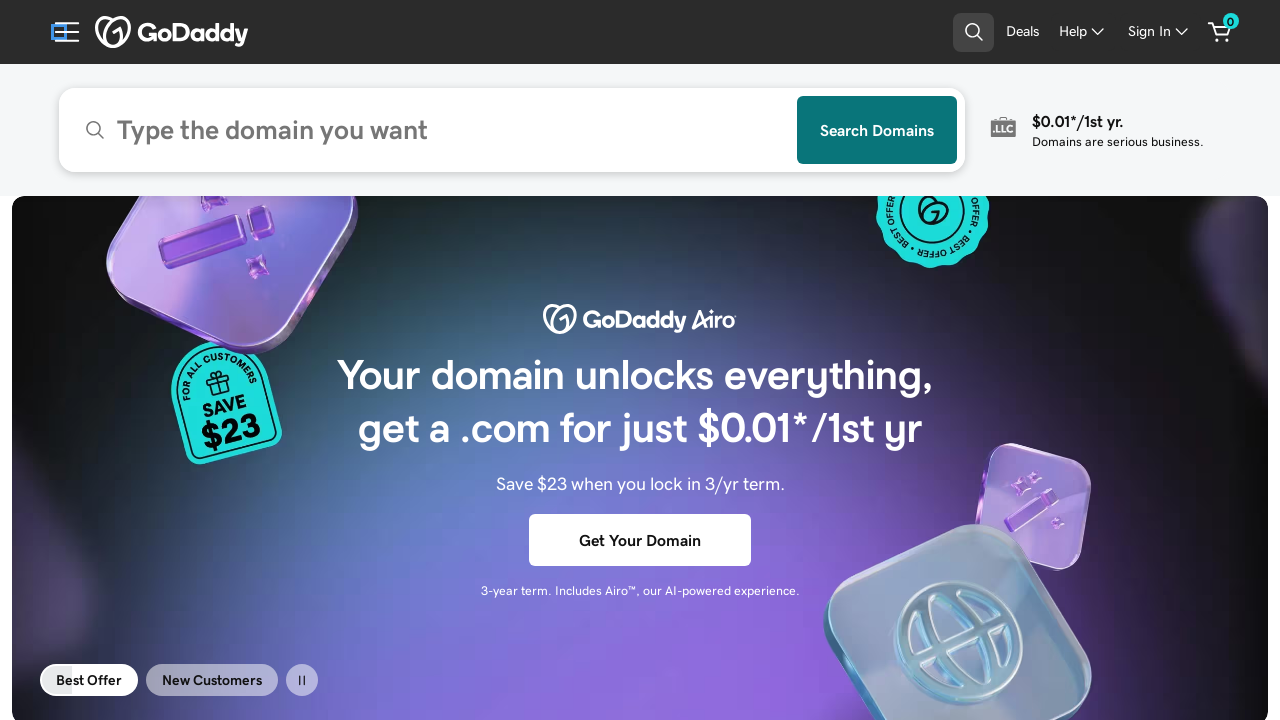

Verified GoDaddy homepage title is not None
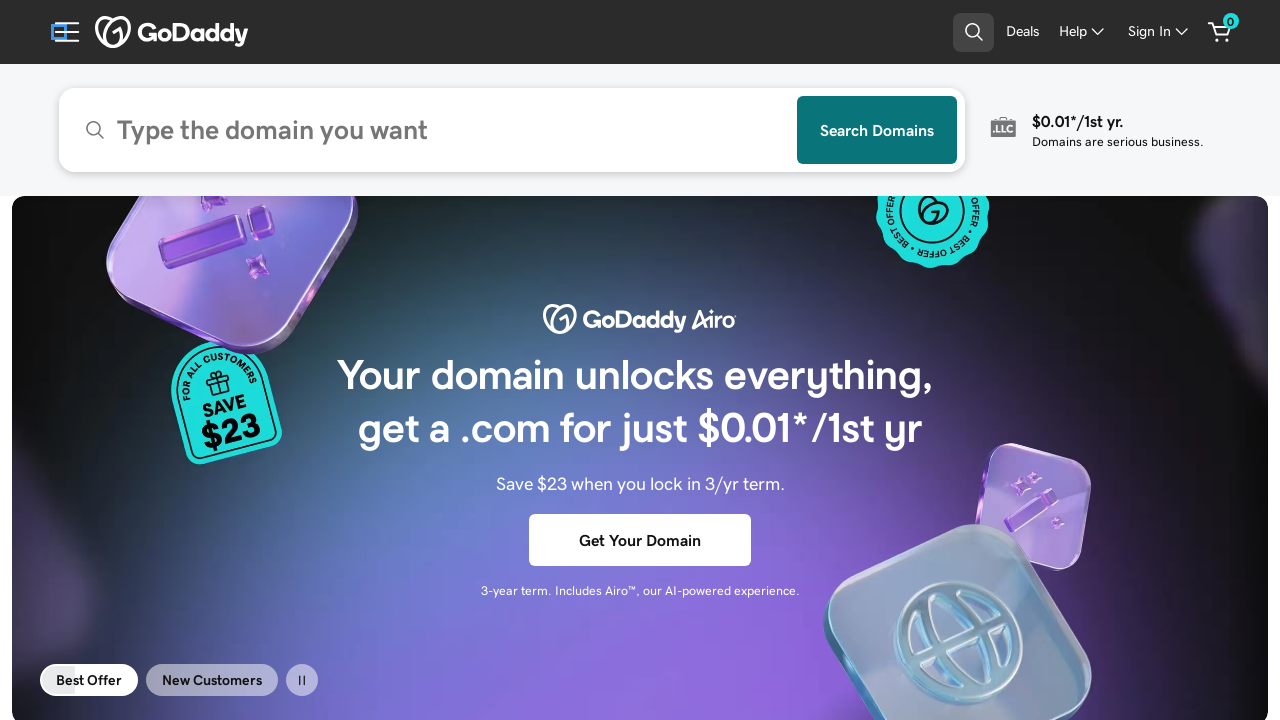

Verified current URL is https://www.godaddy.com/
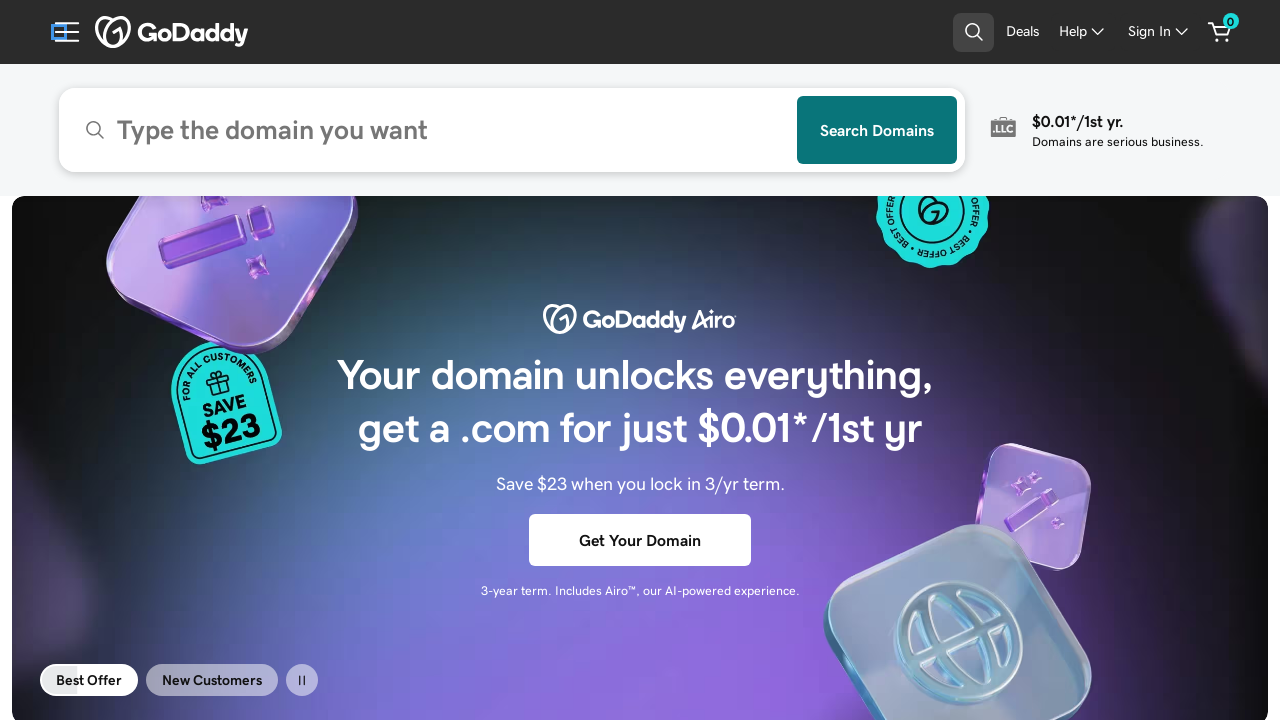

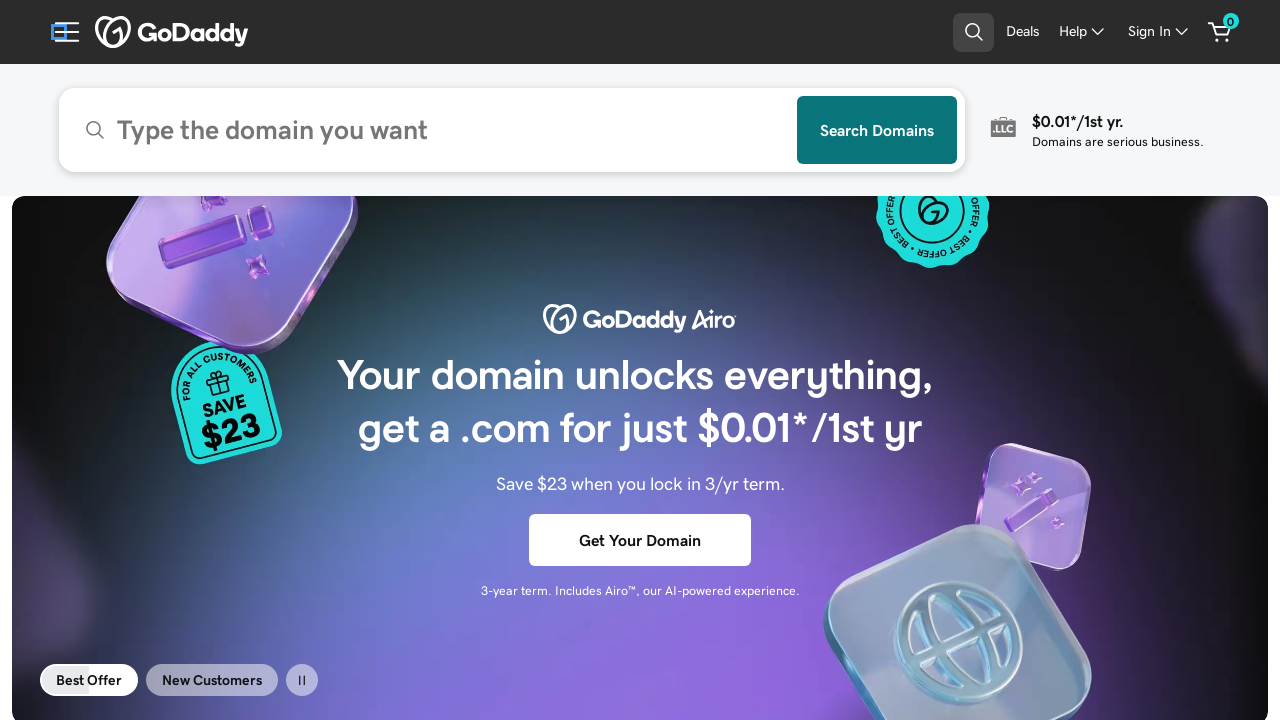